Navigates to Priceline website and clicks on the Hotels link, then waits for the Cruises link to become visible

Starting URL: https://www.priceline.com/

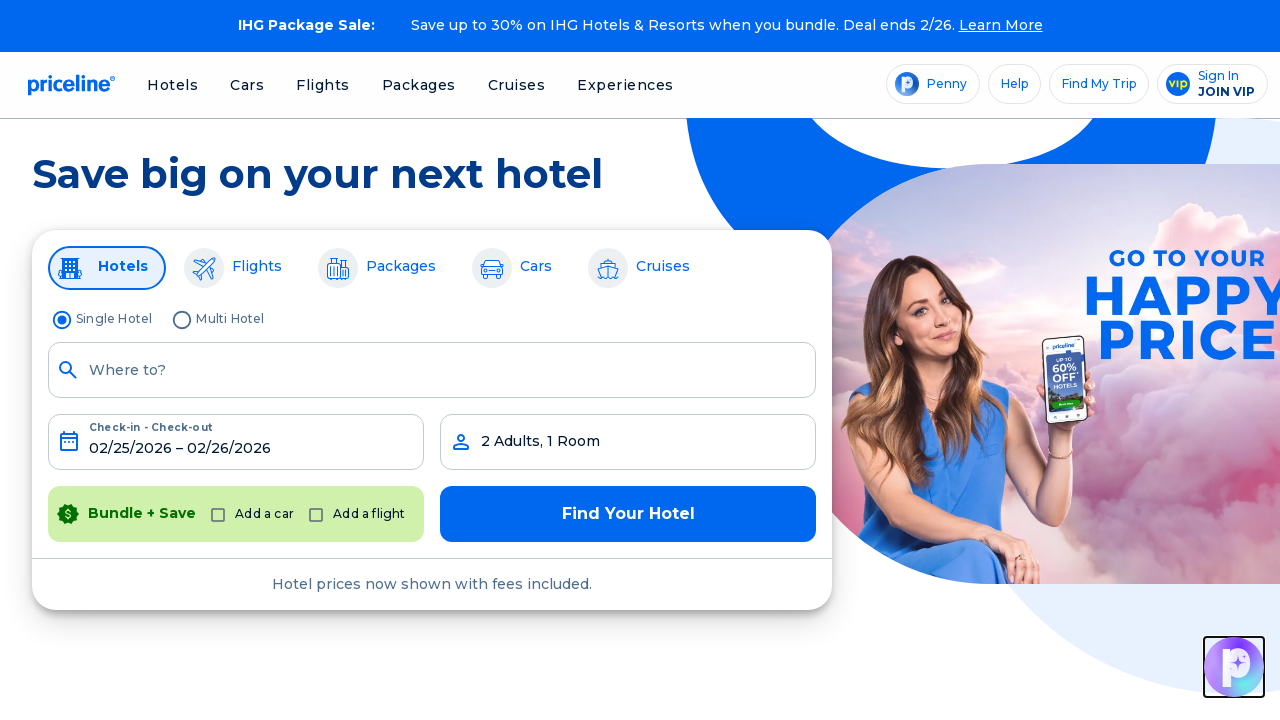

Navigated to Priceline website
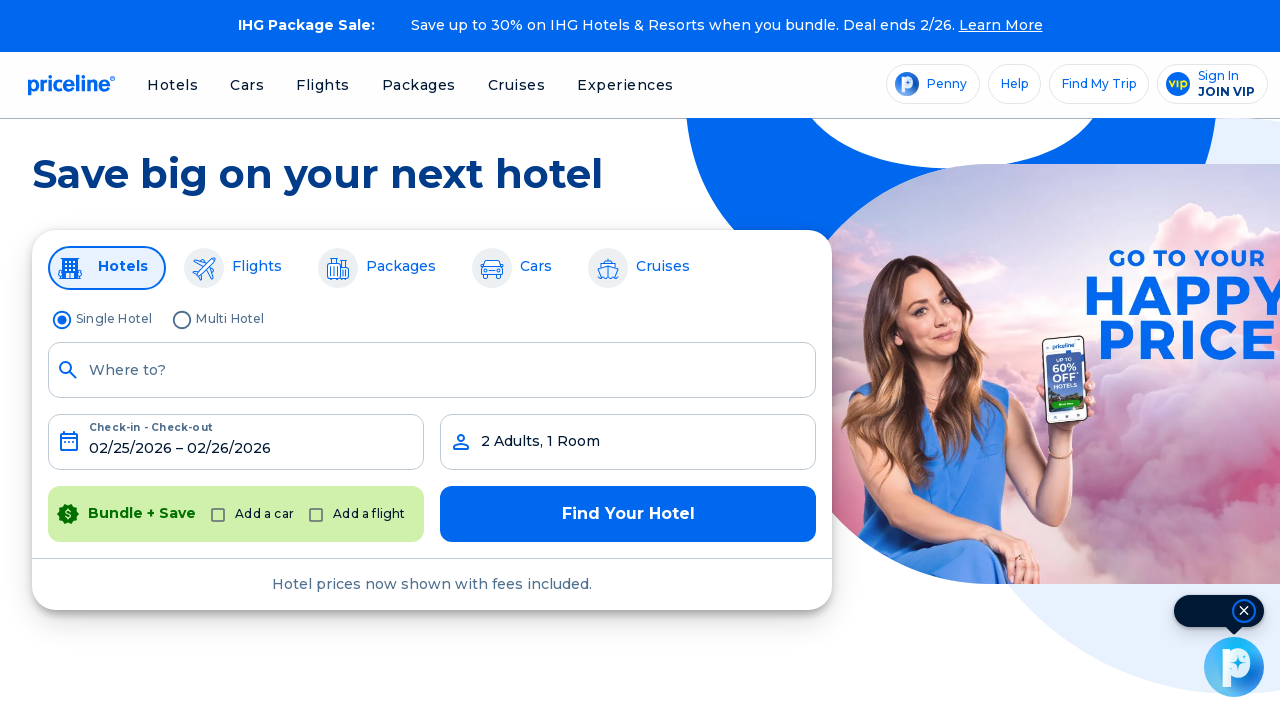

Hotels link became visible
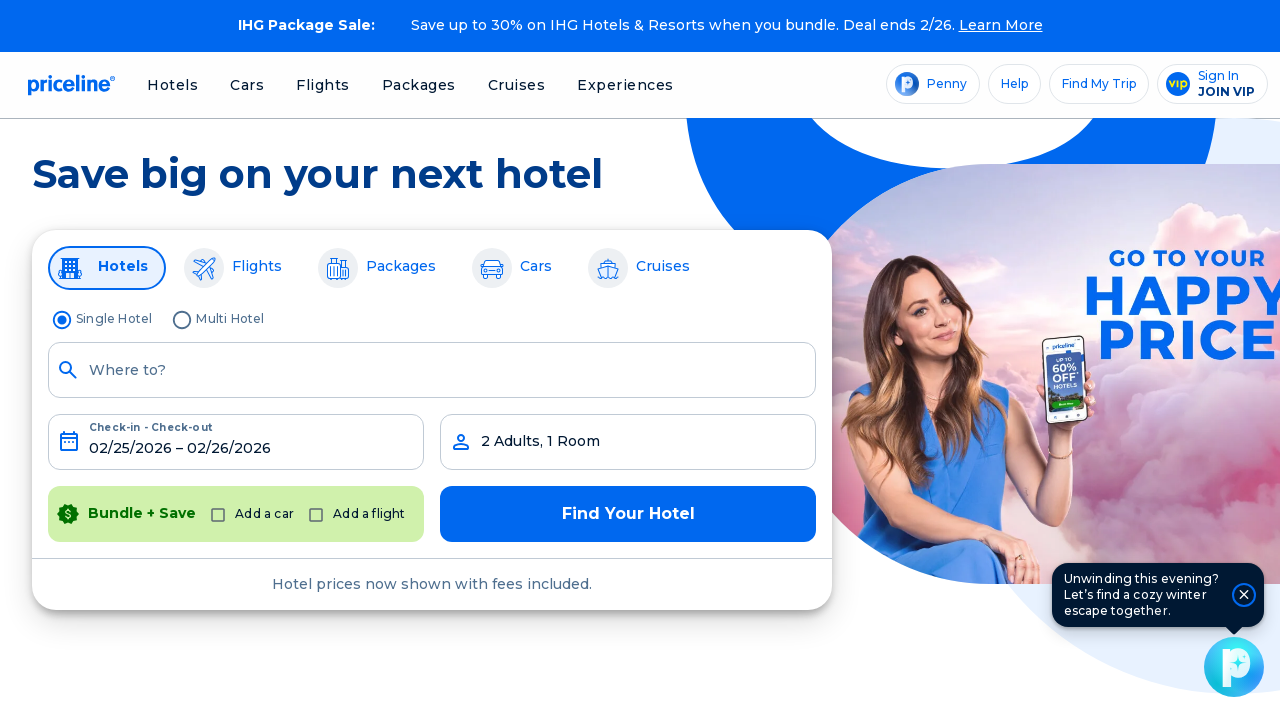

Clicked on Hotels link at (172, 85) on a:has-text('Hotels')
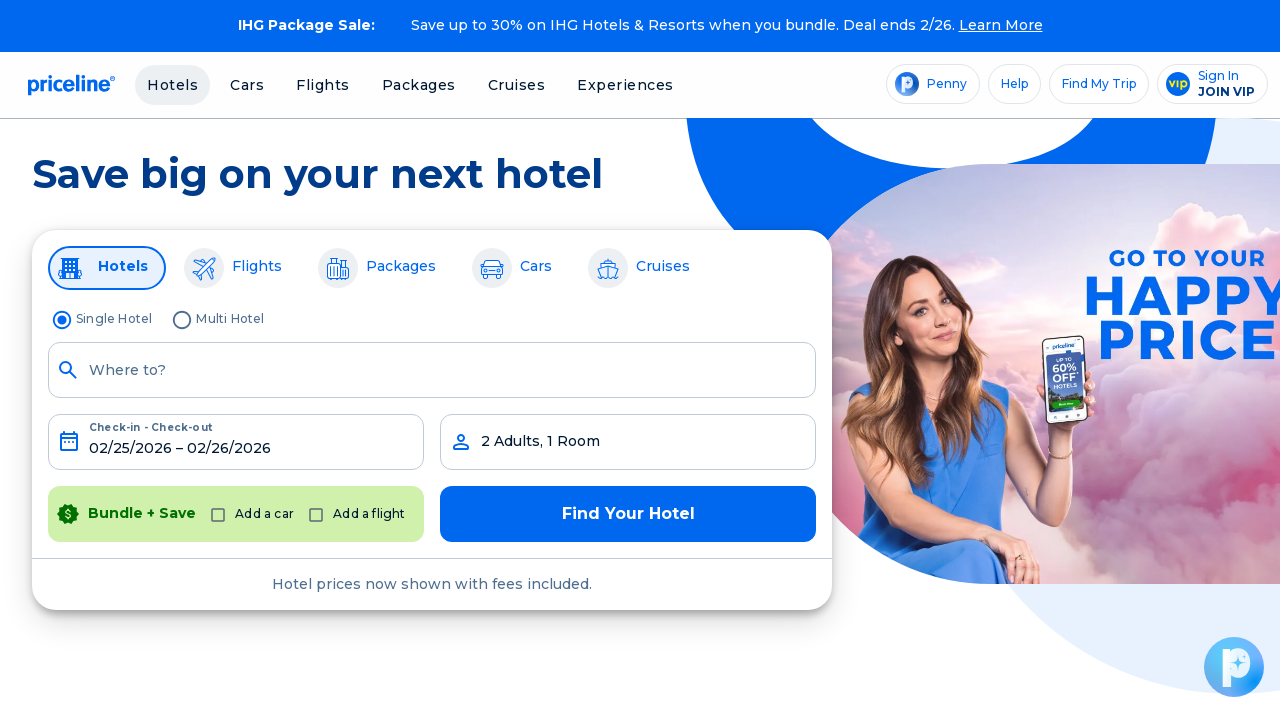

Cruises link became visible after navigation
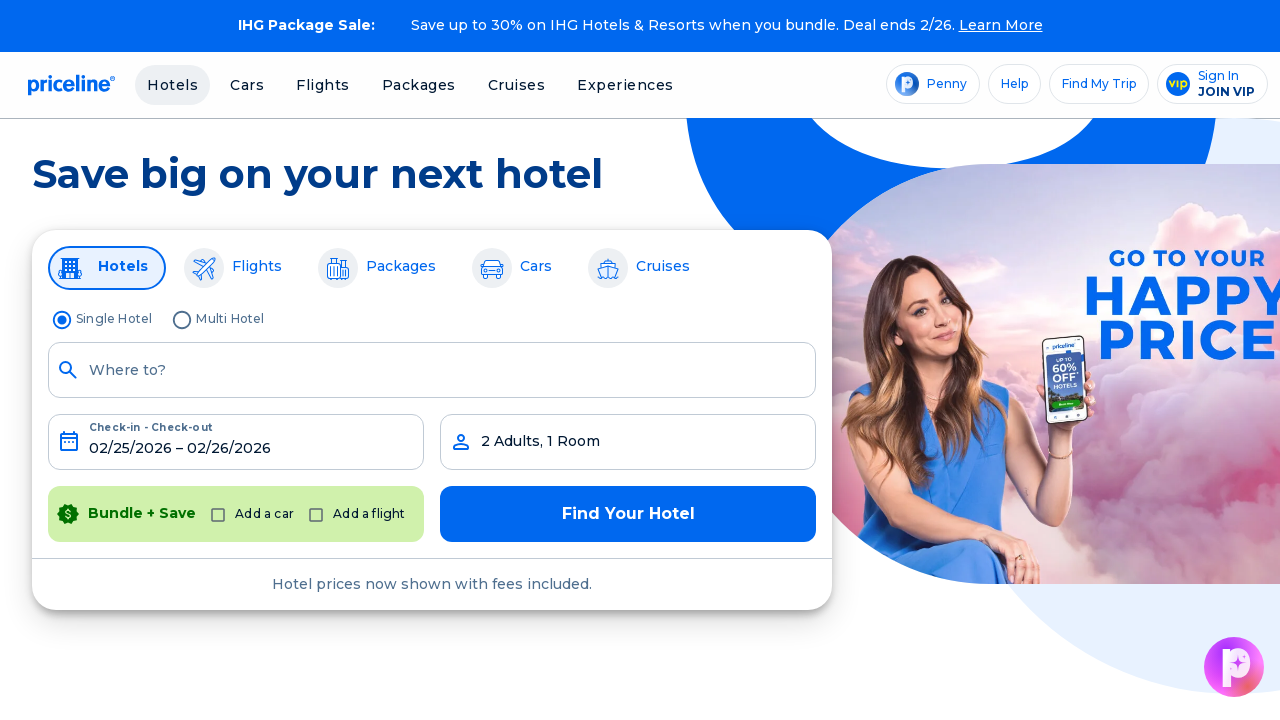

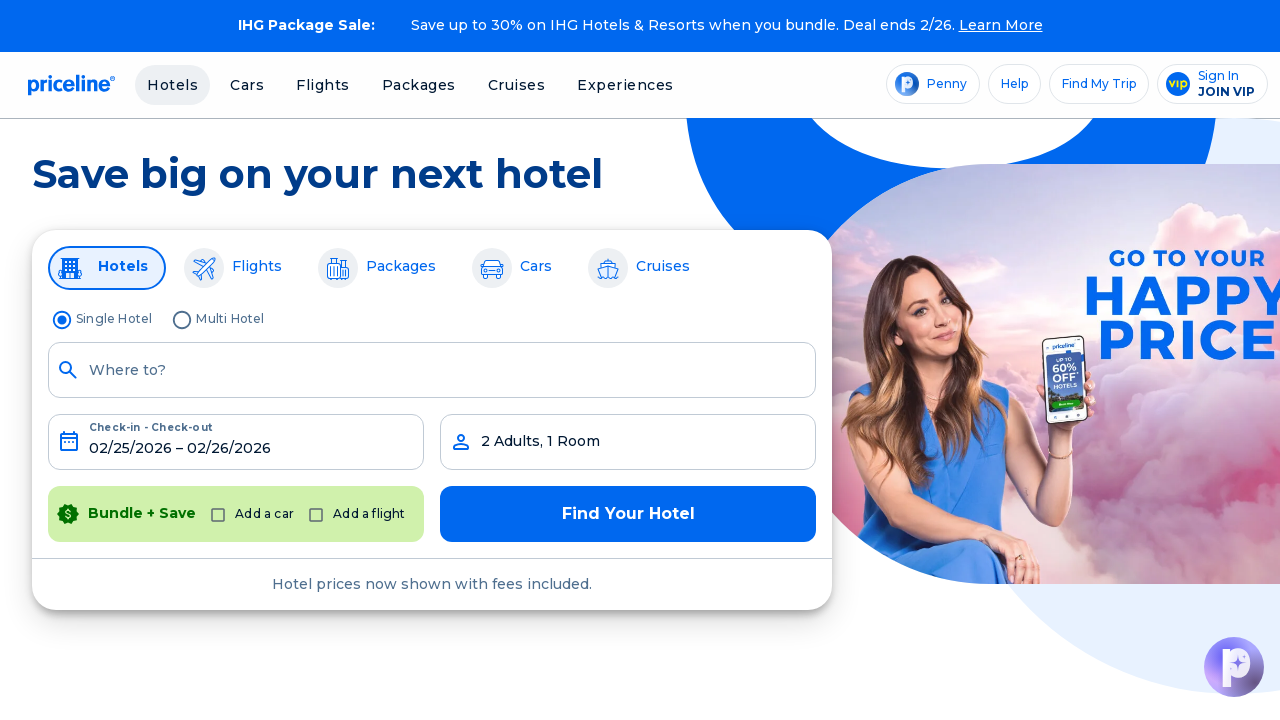